Tests checkbox interaction on W3Schools tryit page by switching to the result iframe, locating a checkbox element, and clicking it to toggle its selected state.

Starting URL: https://www.w3schools.com/tags/tryit.asp?filename=tryhtml5_input_type_checkbox

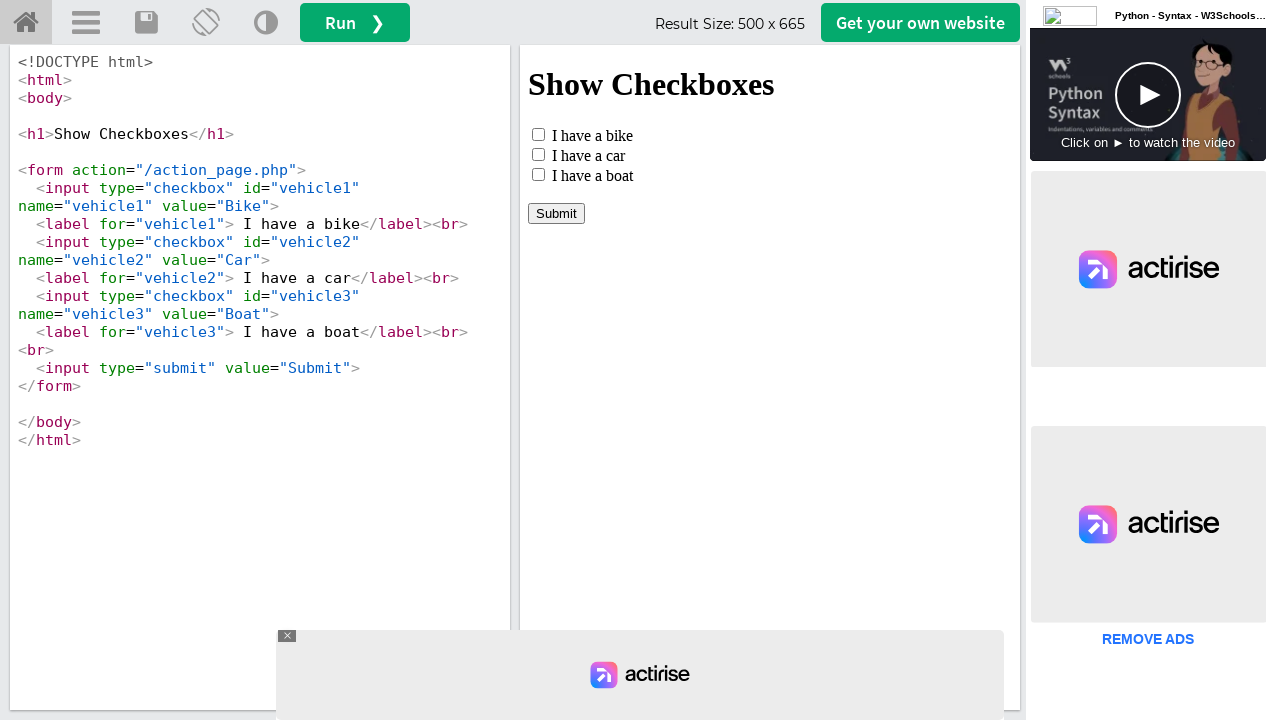

Located the result iframe
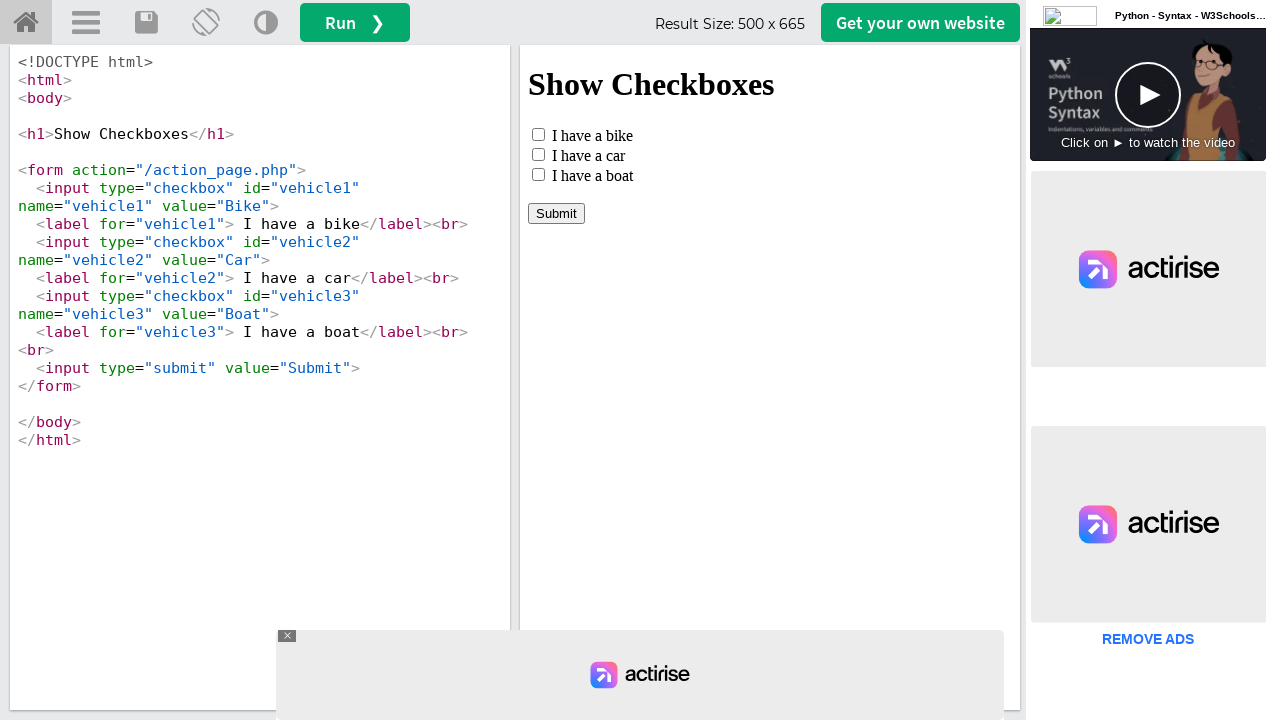

Located checkbox element with name 'vehicle1'
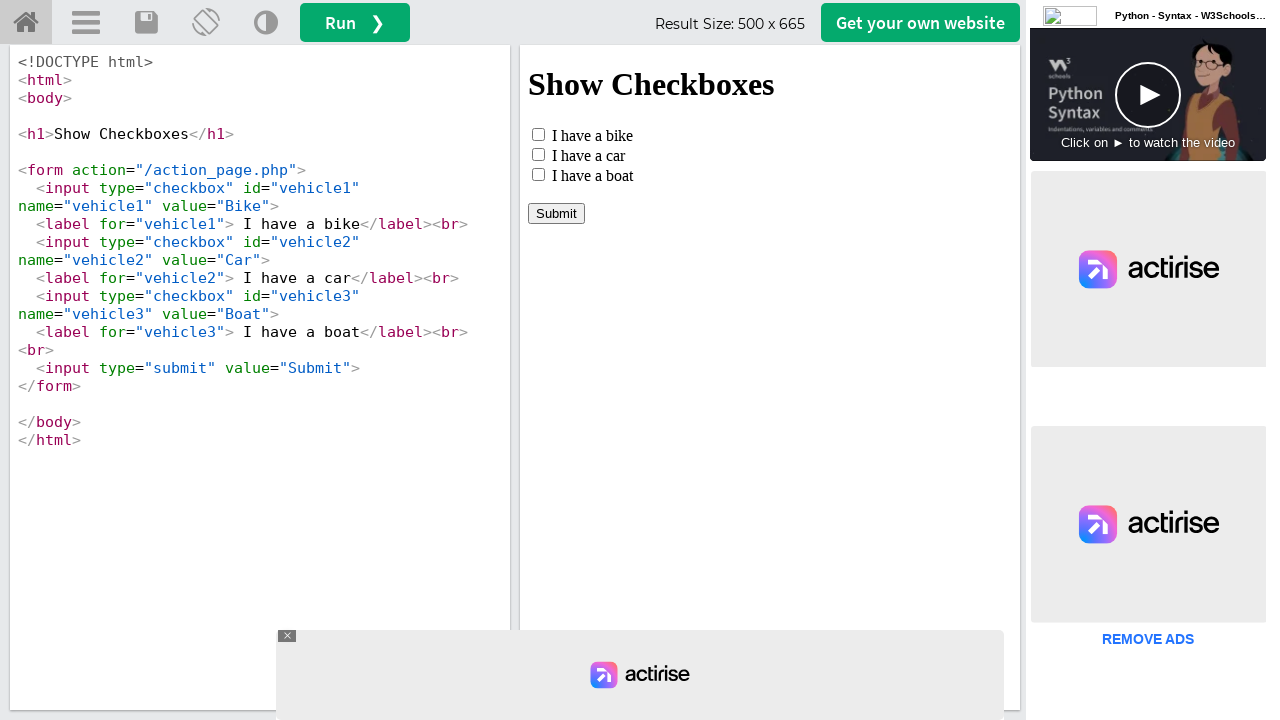

Clicked checkbox to toggle selection state at (538, 134) on #iframeResult >> internal:control=enter-frame >> input[name='vehicle1']
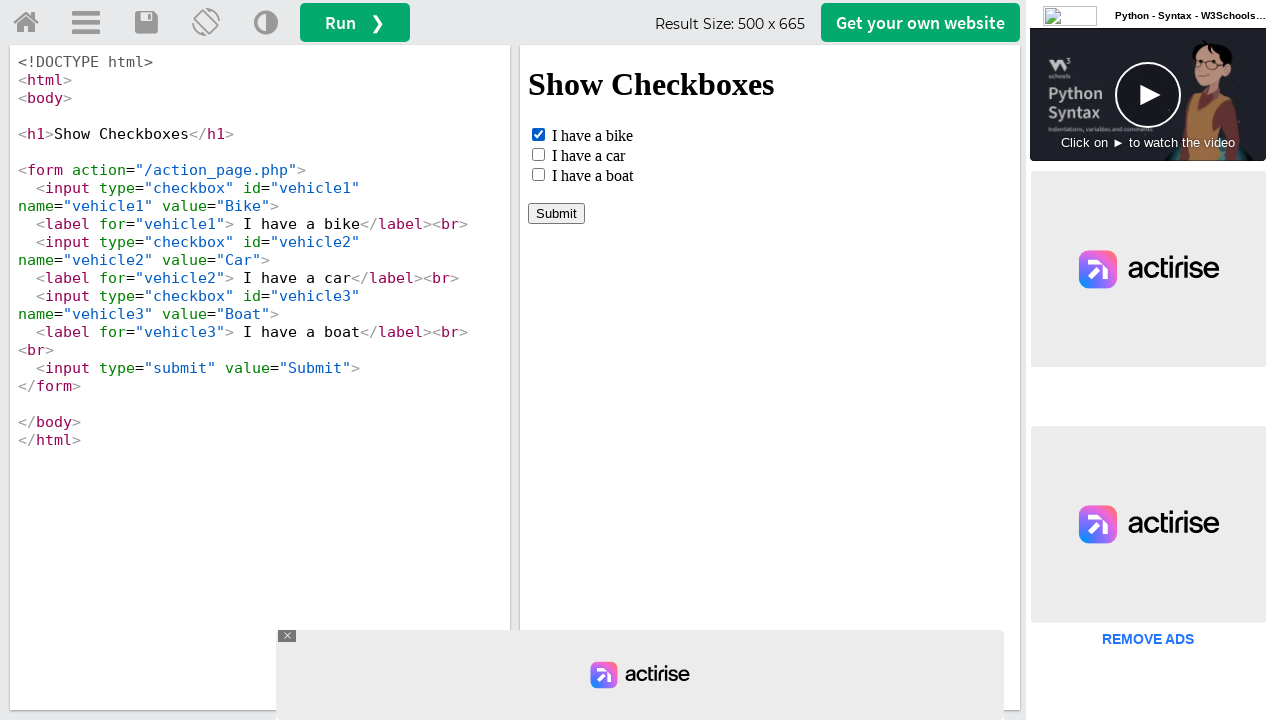

Waited 500ms for click to register
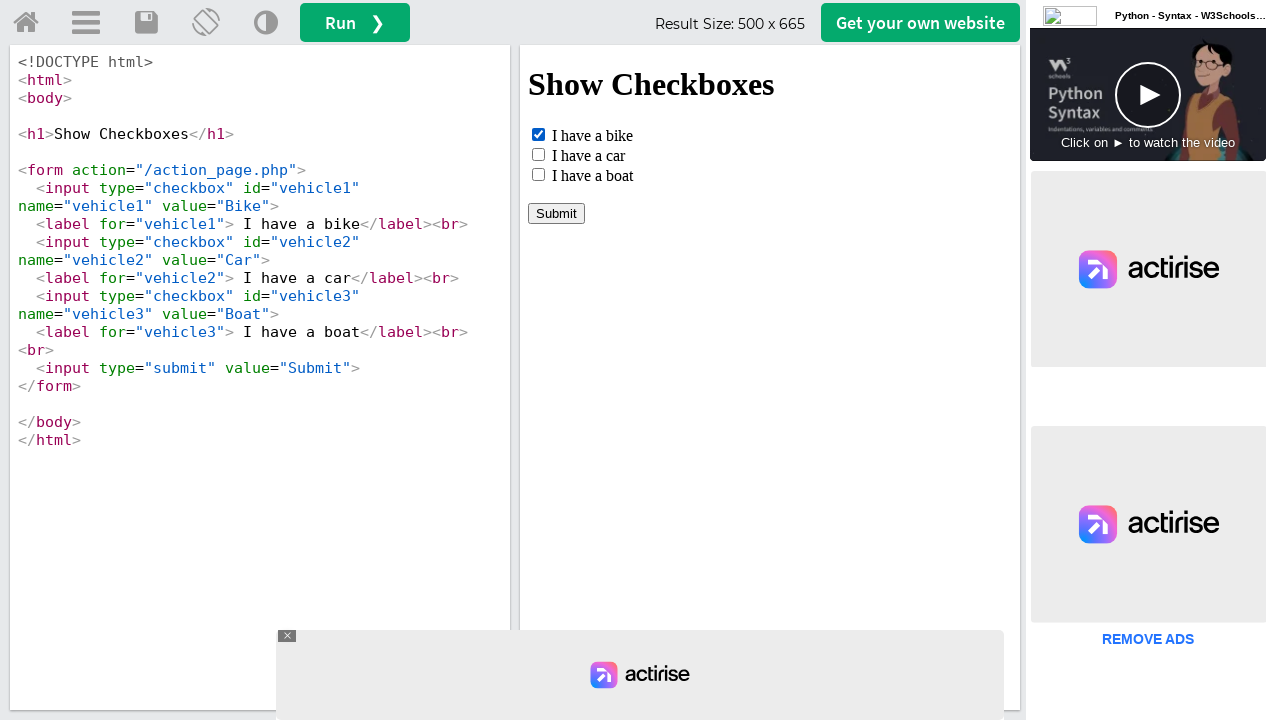

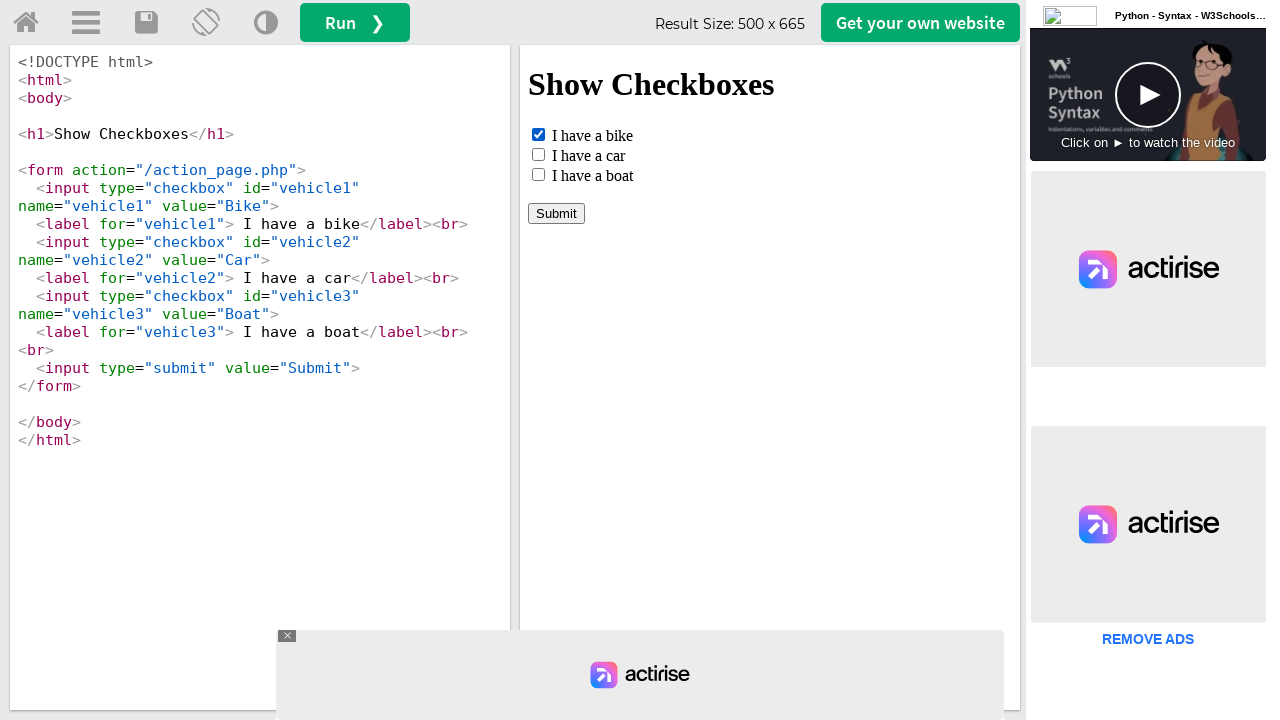